Tests radio button functionality by selecting the "red" color option and "football" sport option, then verifying both selections are active

Starting URL: https://testcenter.techproeducation.com/index.php?page=radio-buttons

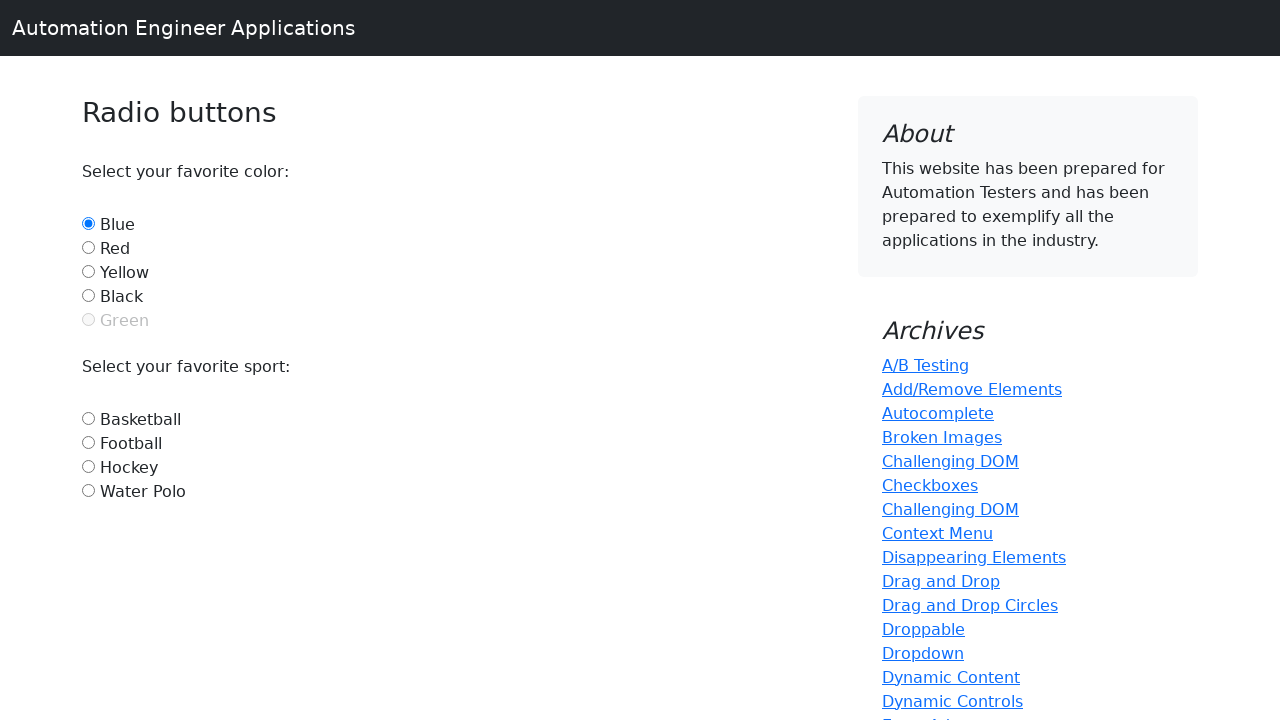

Navigated to radio buttons test page
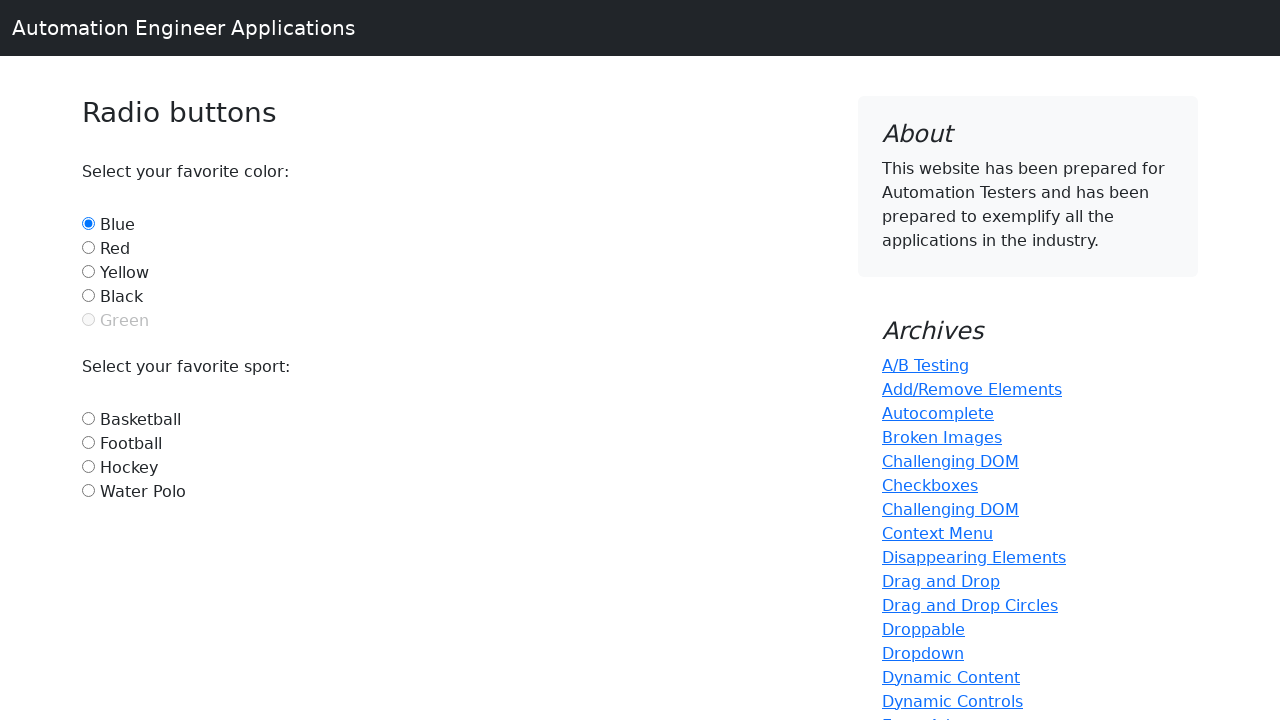

Clicked red radio button at (88, 247) on #red
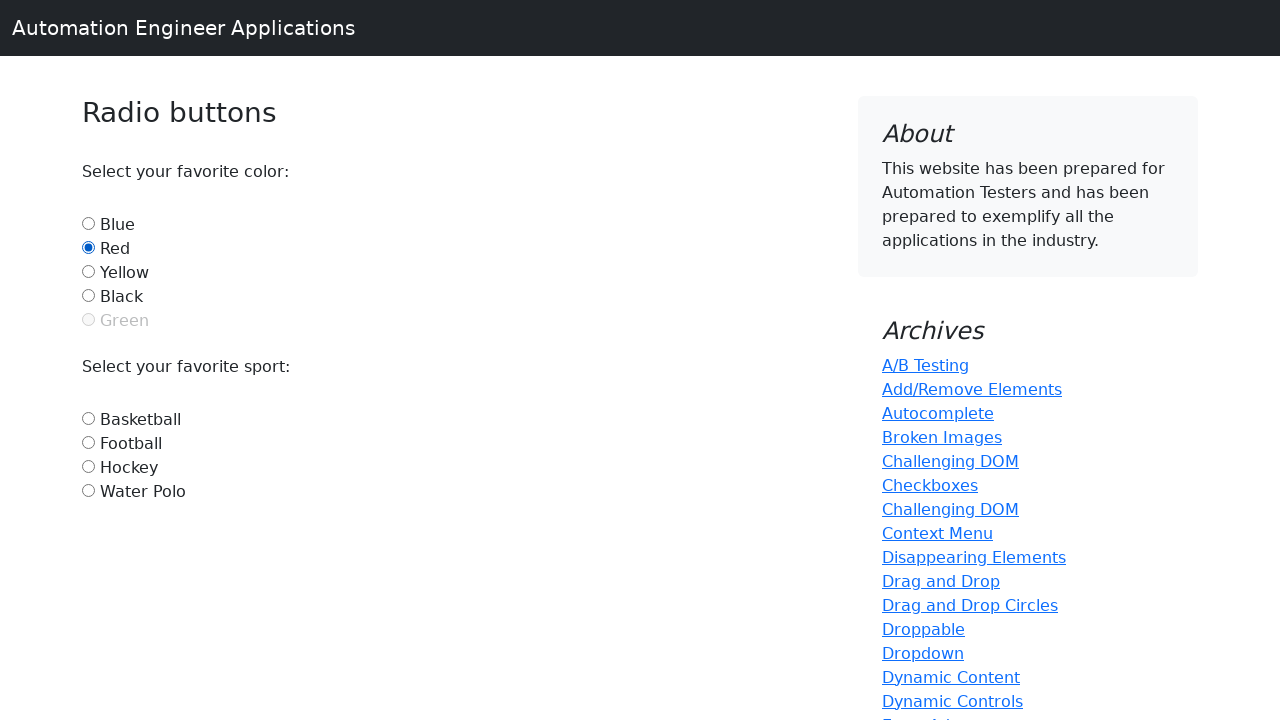

Verified red radio button is selected
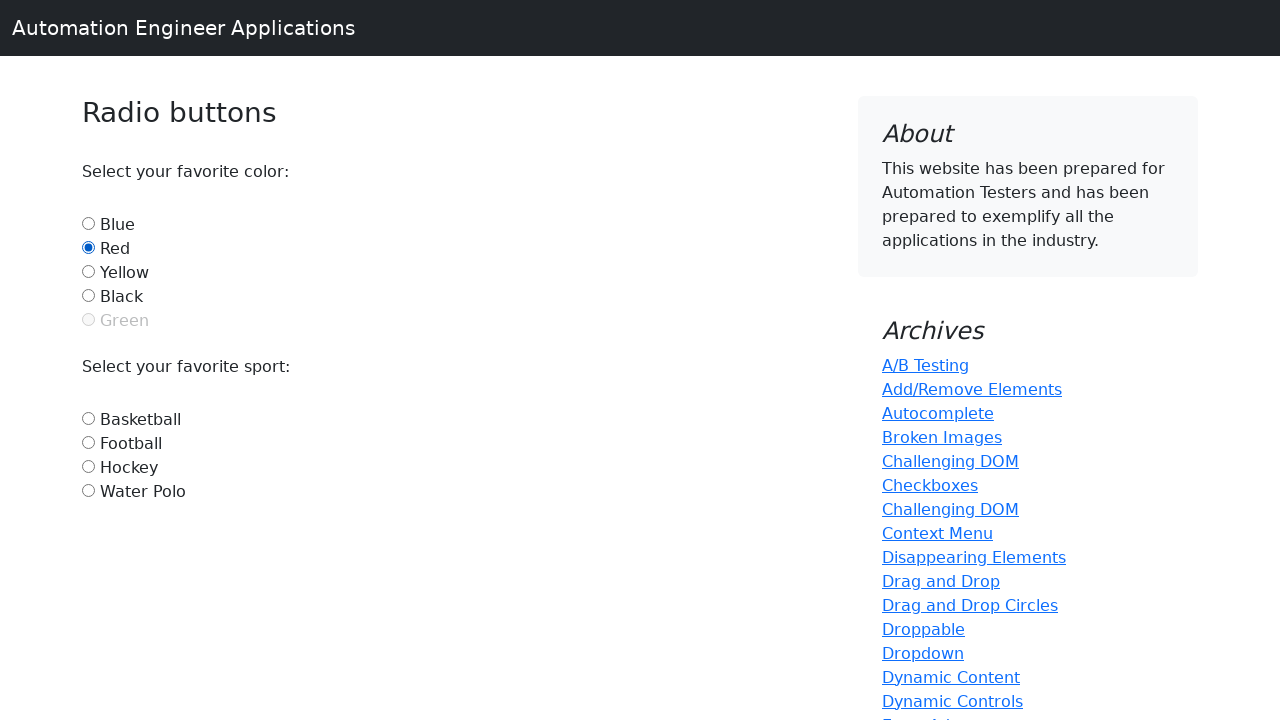

Clicked football radio button at (88, 442) on #football
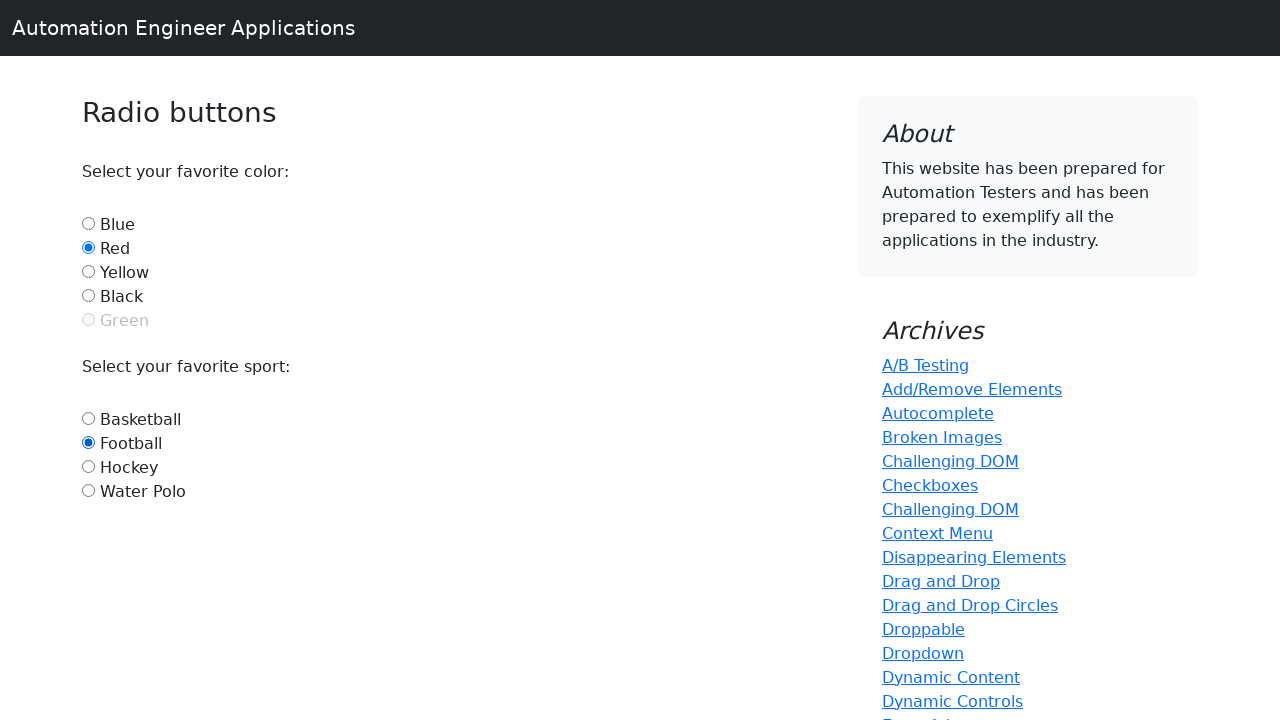

Verified football radio button is selected
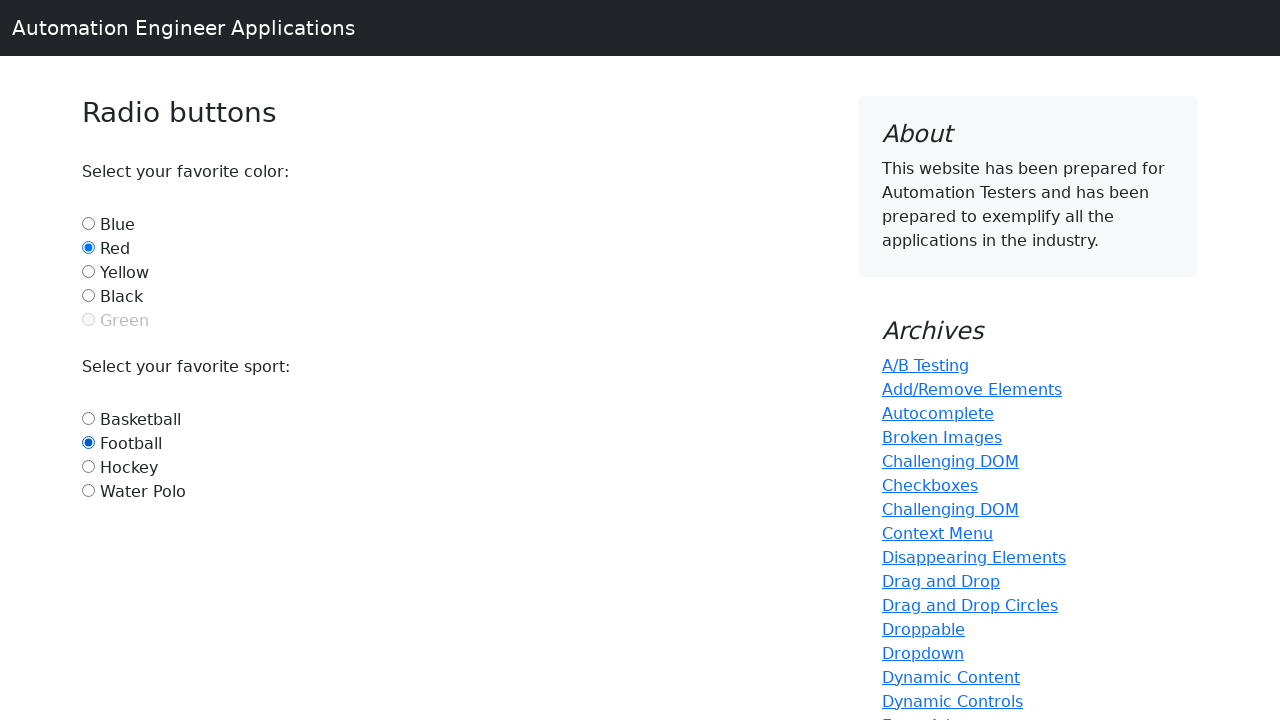

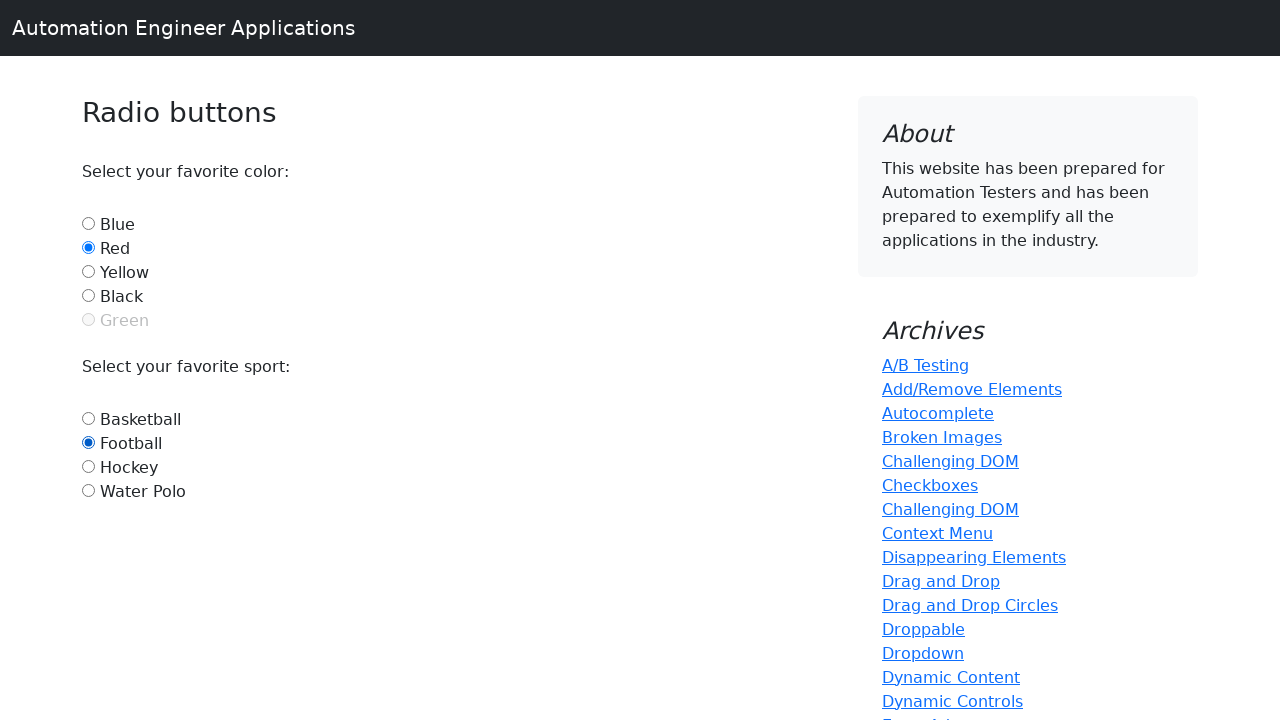